Tests submitting the feedback form with empty fields and verifies the confirmation page shows null/empty values

Starting URL: https://kristinek.github.io/site/tasks/provide_feedback

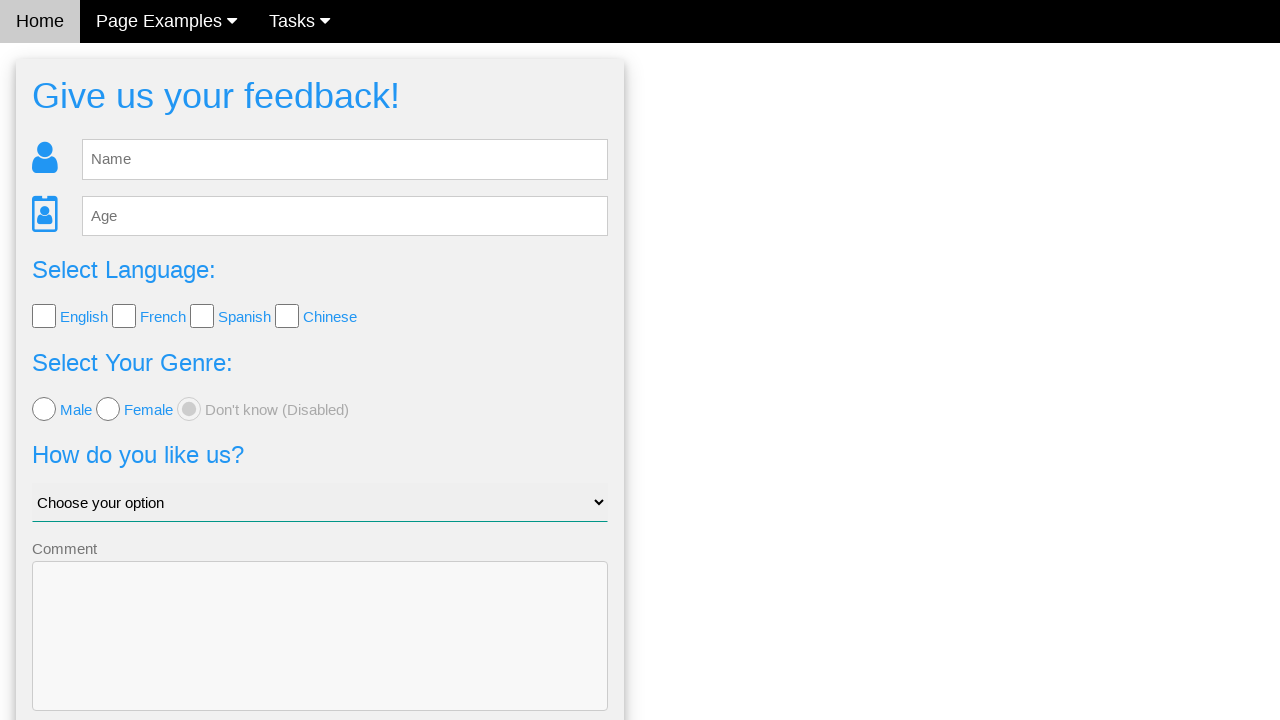

Feedback form submit button loaded
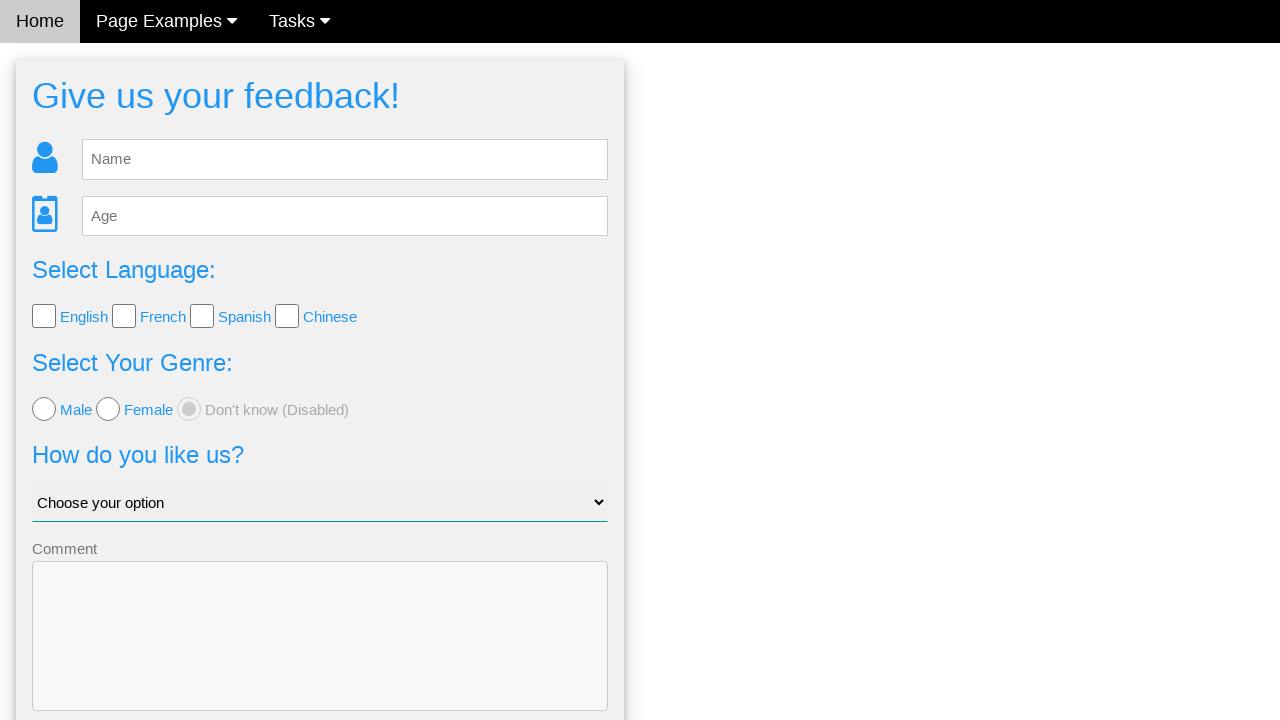

Clicked submit button without filling any fields at (320, 656) on button[type='submit']
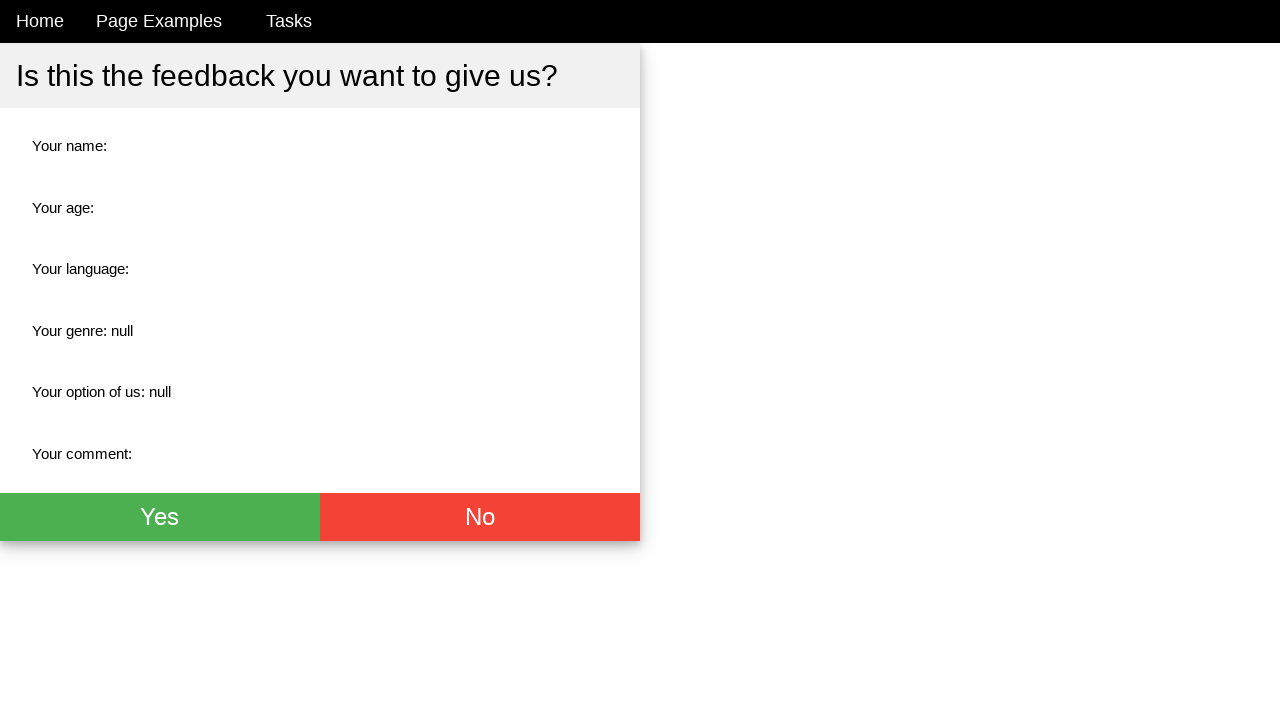

Confirmation page loaded showing null/empty values for all fields
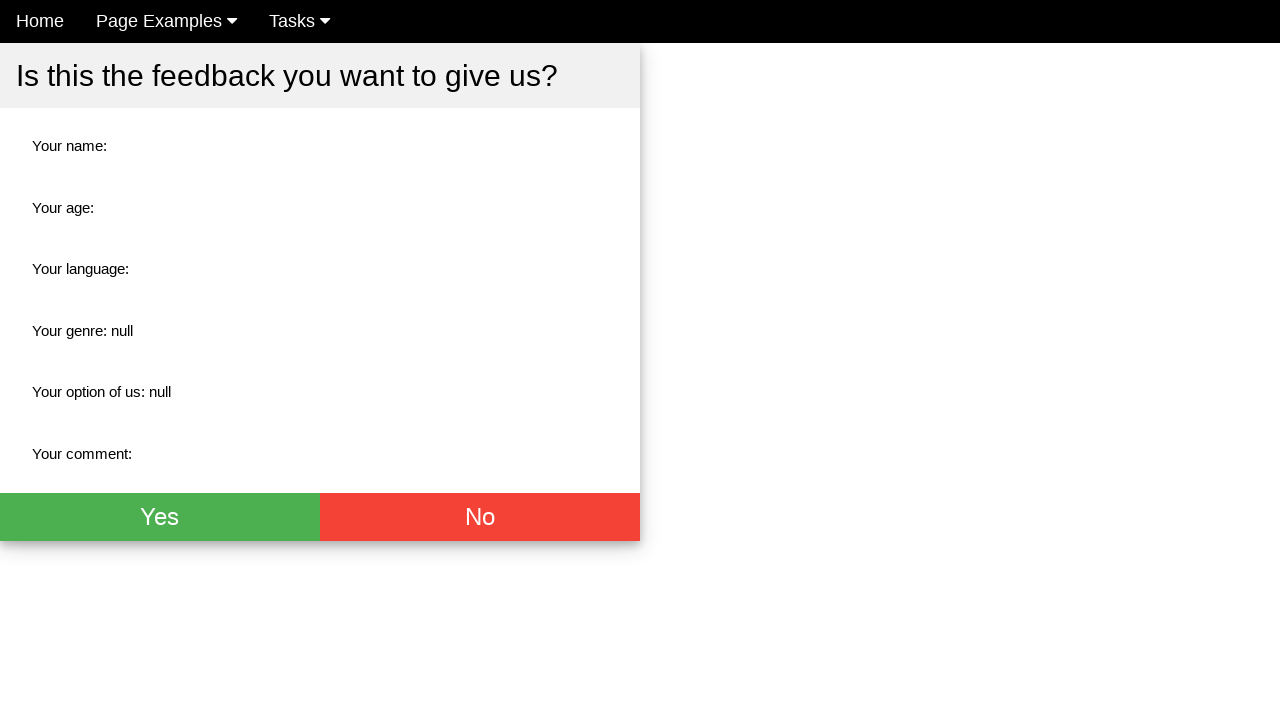

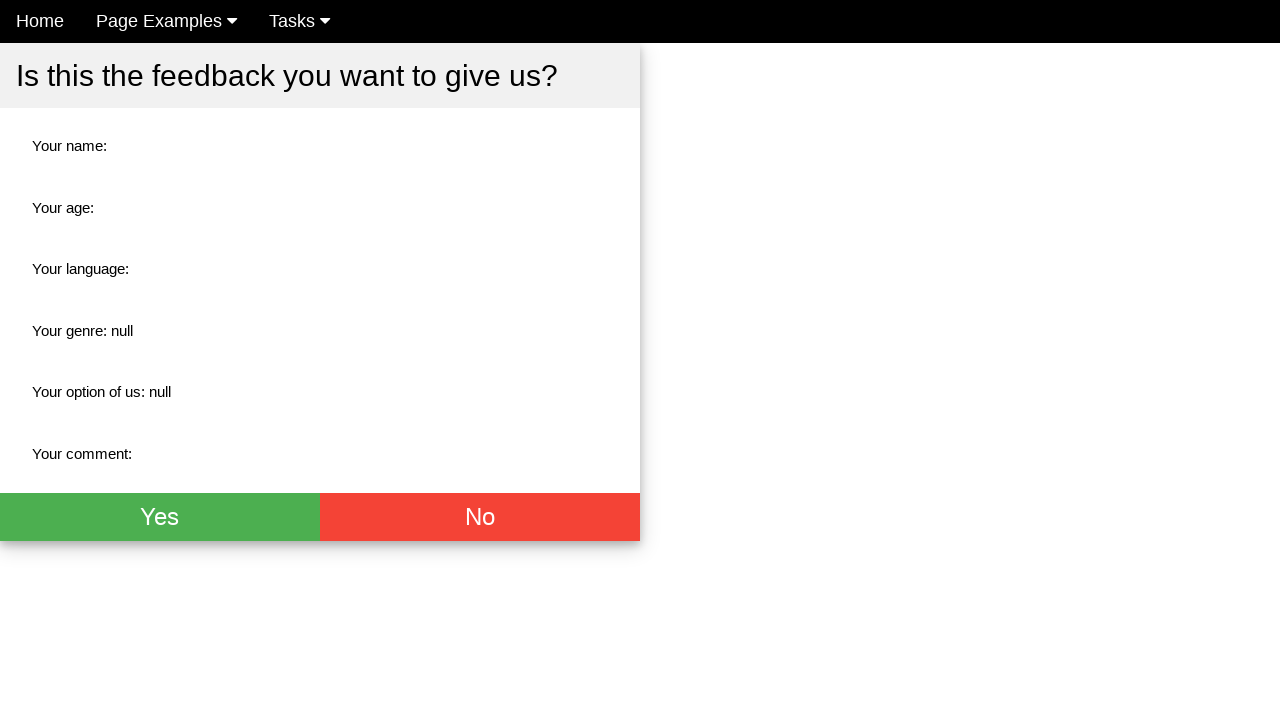